Tests keyboard input functionality by clicking on a name field, entering a name, and clicking a button on the Formy keypress page

Starting URL: https://formy-project.herokuapp.com/keypress

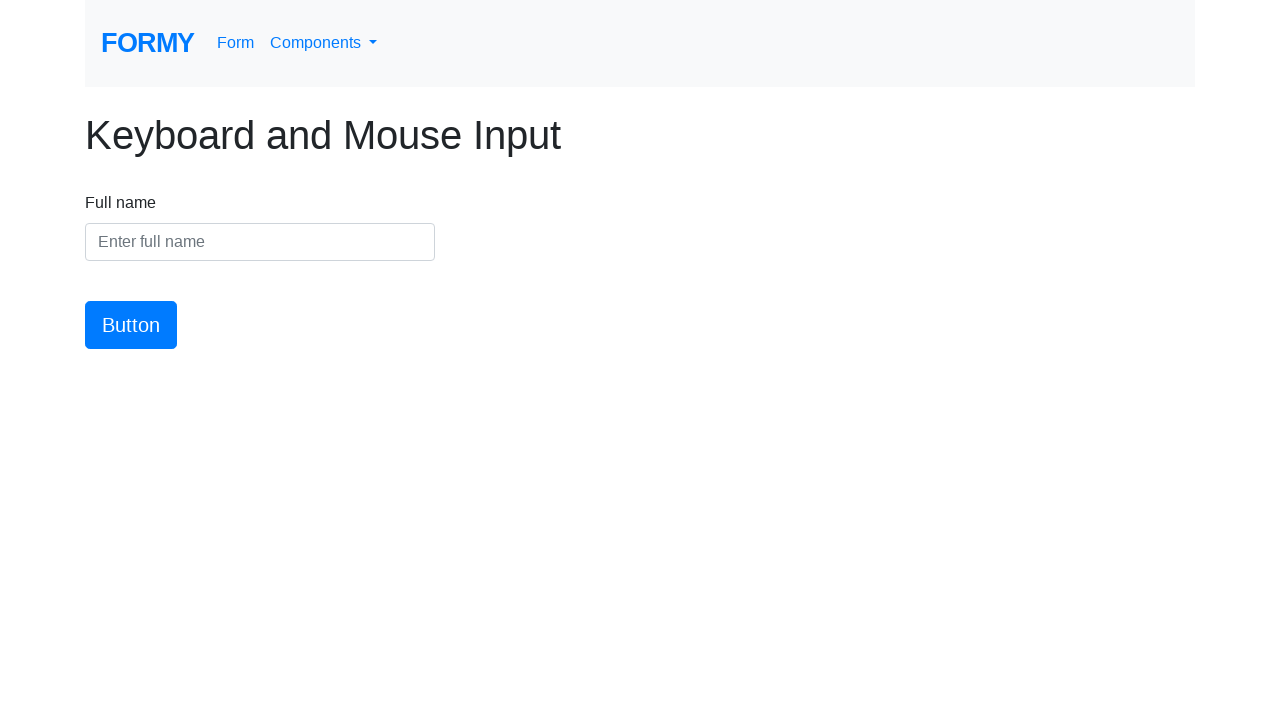

Clicked on the name input field at (260, 242) on #name
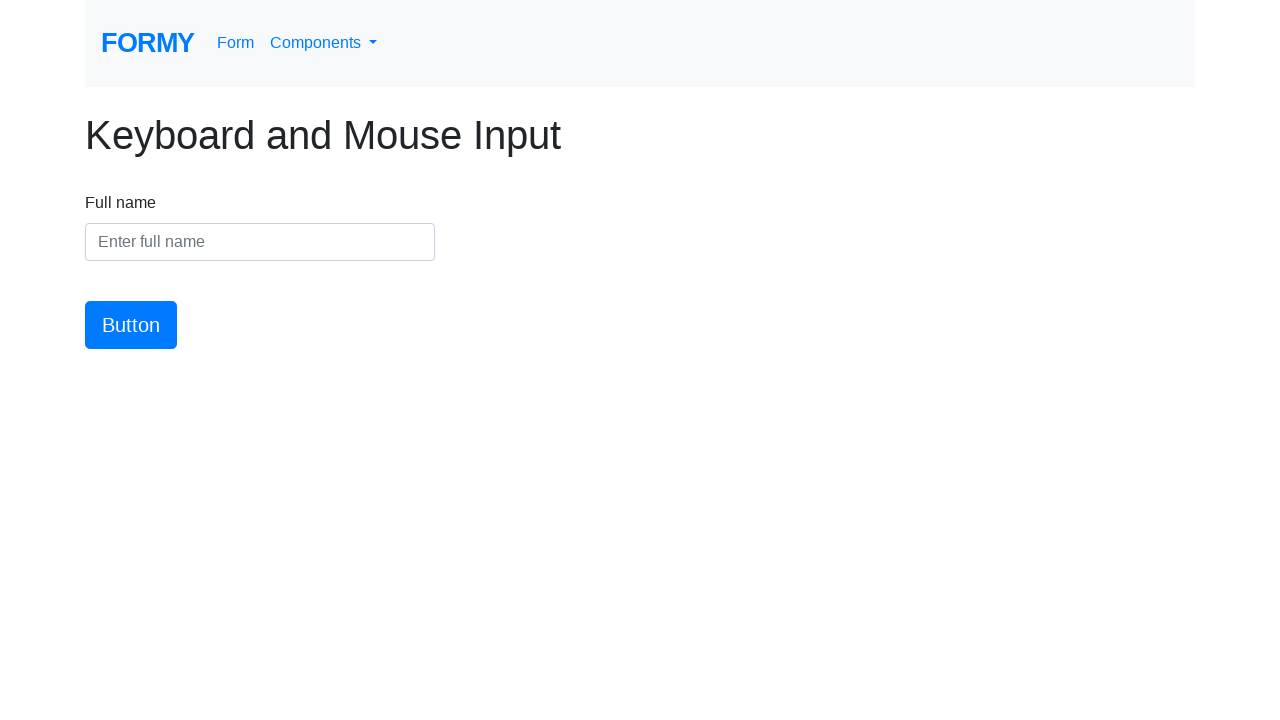

Entered 'Damian' into the name field on #name
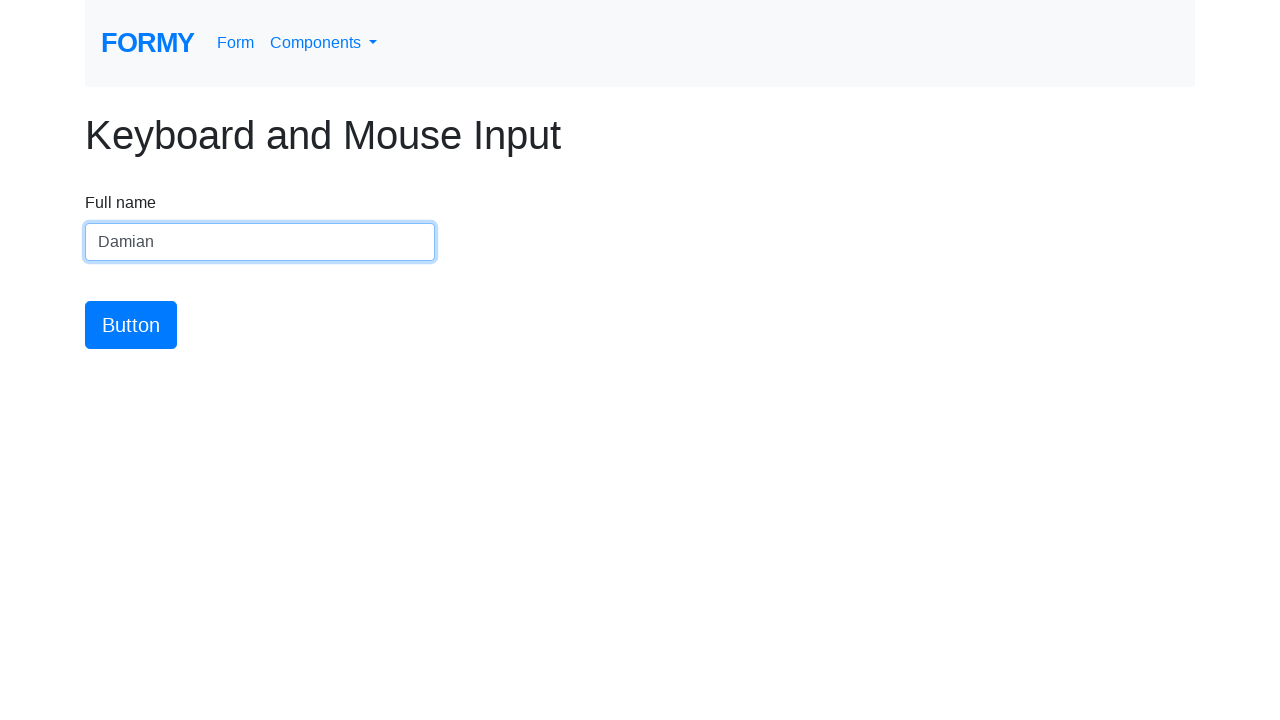

Clicked the button to submit the form at (131, 325) on #button
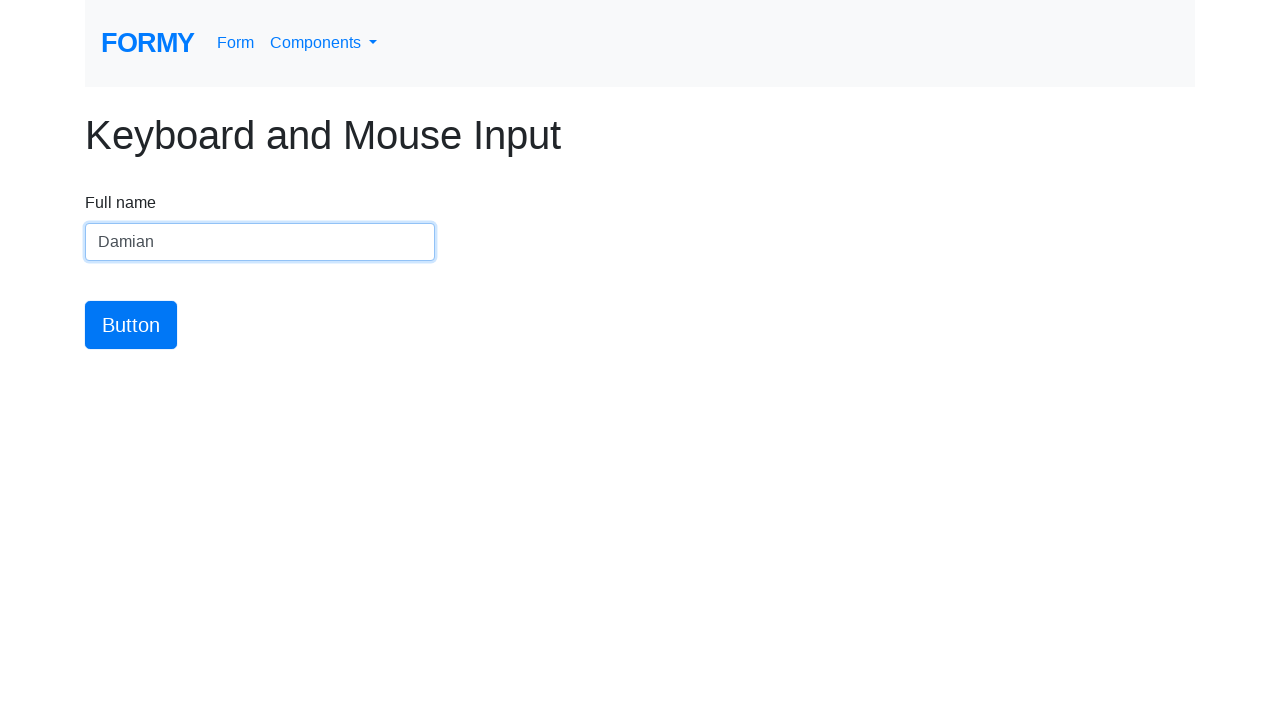

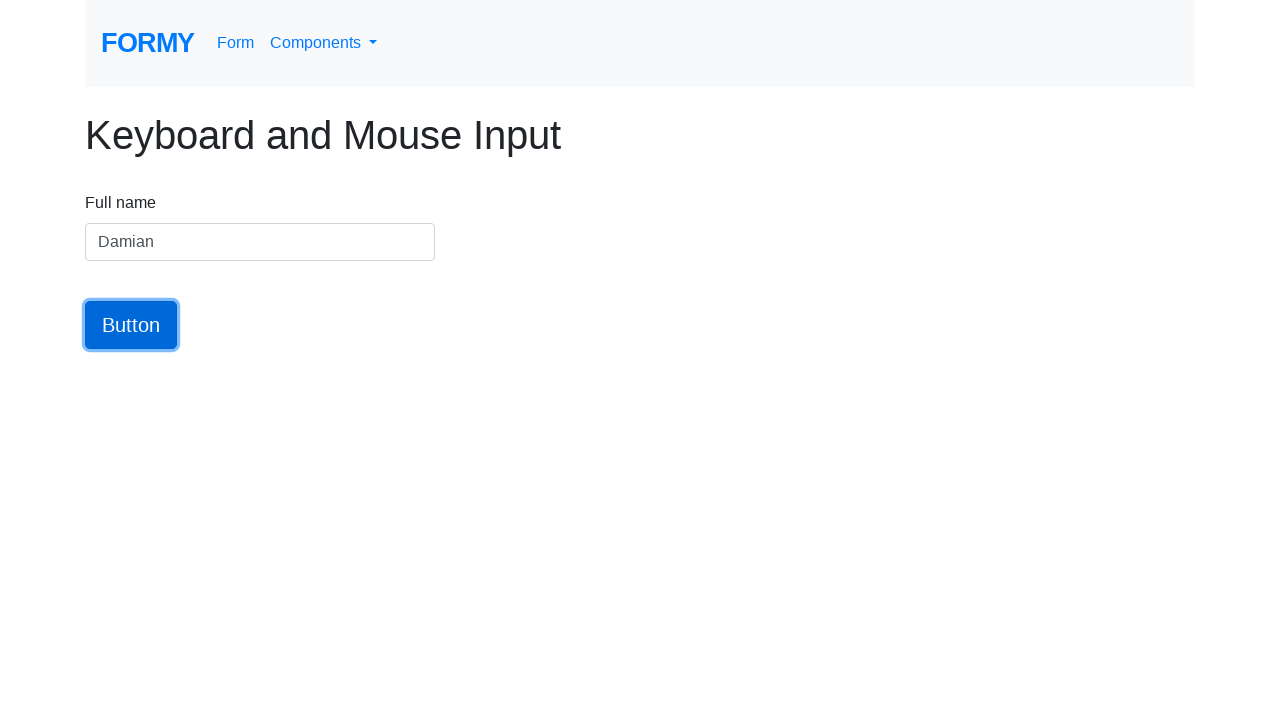